Tests JavaScript alert handling by clicking alert button and accepting the dialog

Starting URL: https://demo.automationtesting.in/Alerts.html

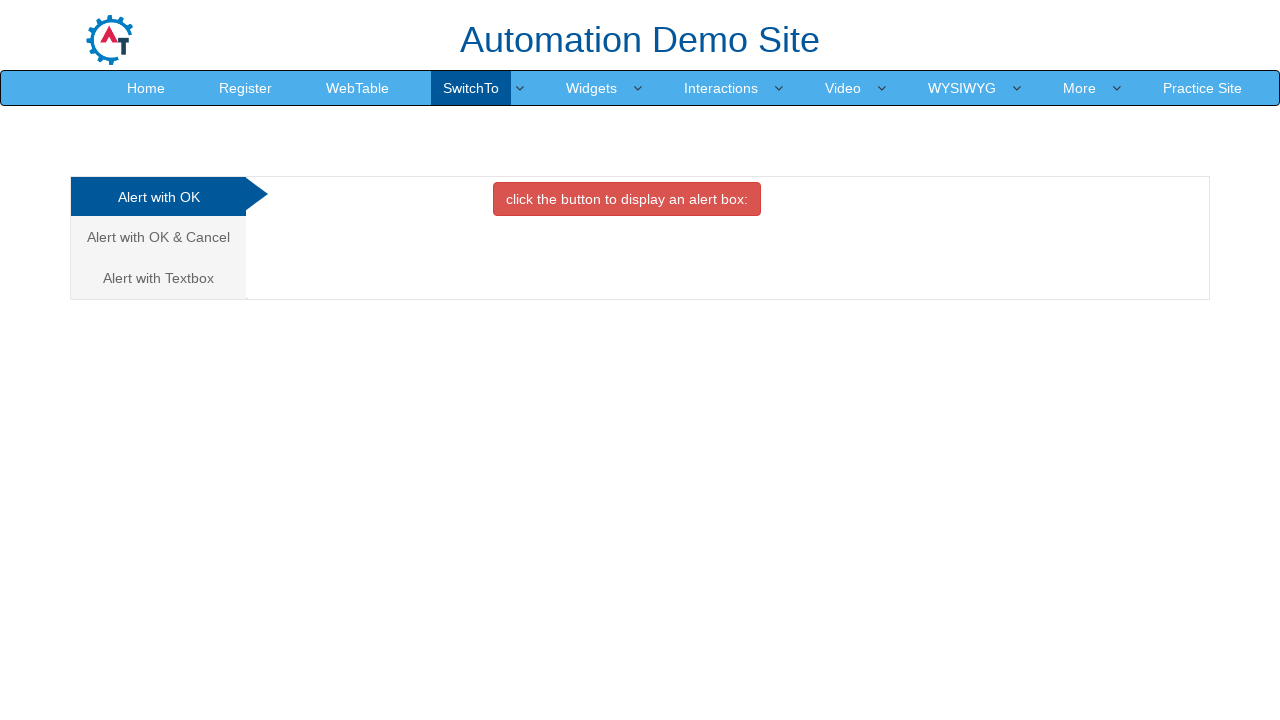

Waited for page to load with networkidle state
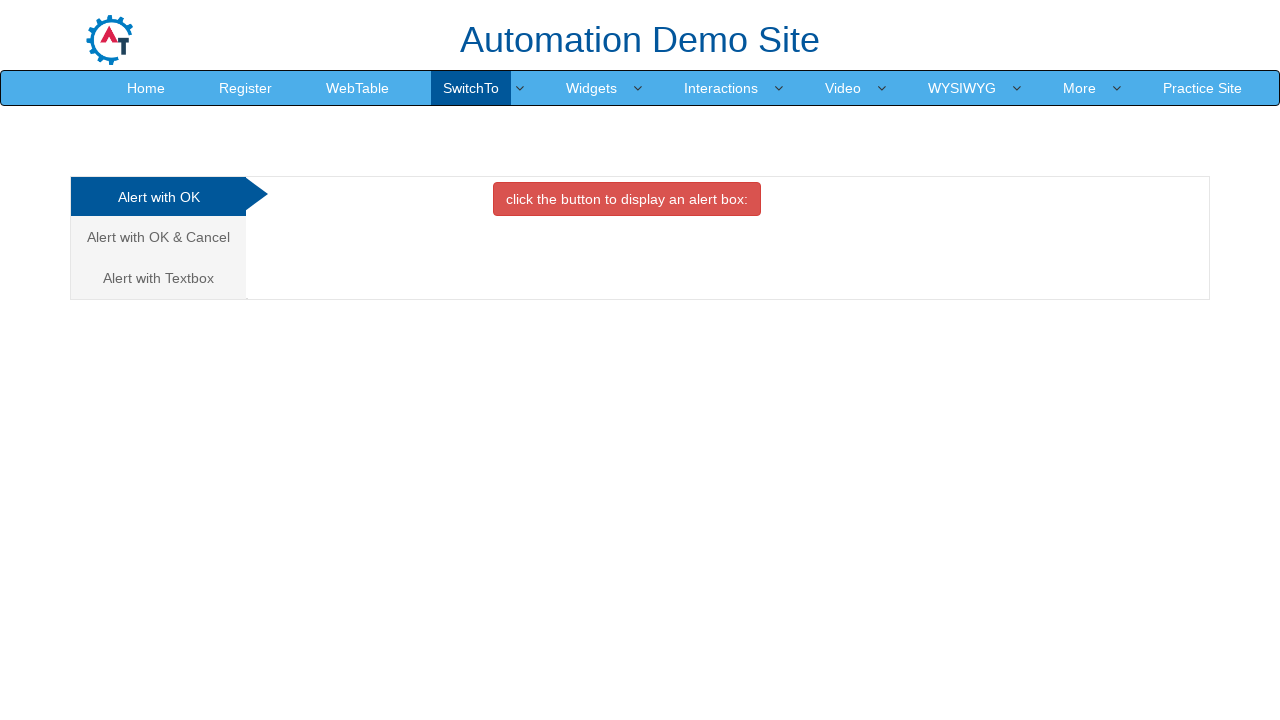

Set up dialog handler to accept alert box
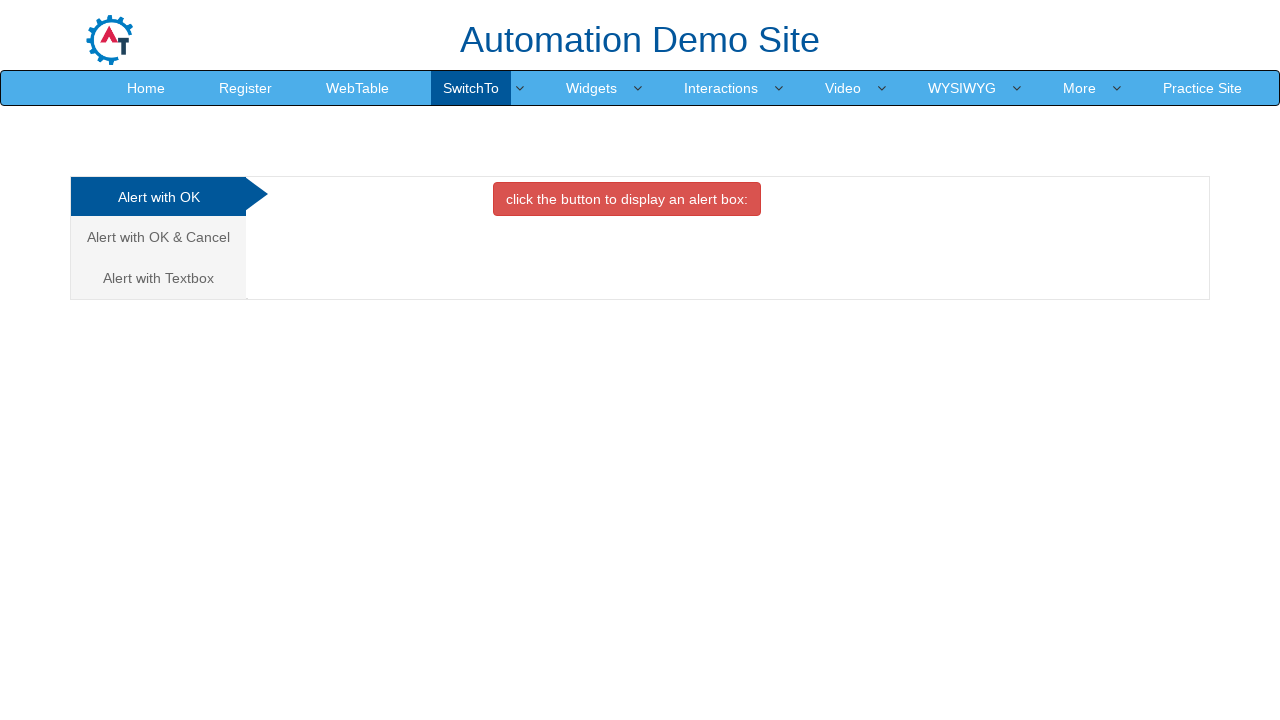

Clicked alert button to trigger JavaScript alert at (627, 199) on button.btn-danger
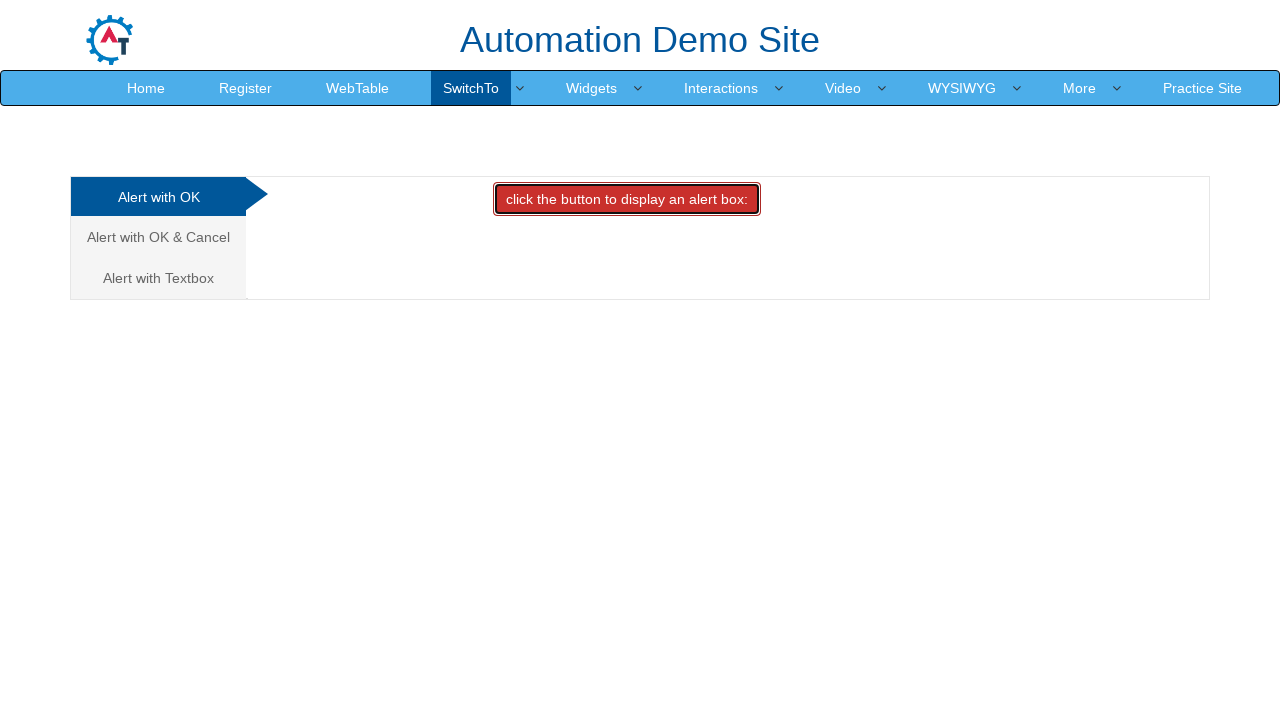

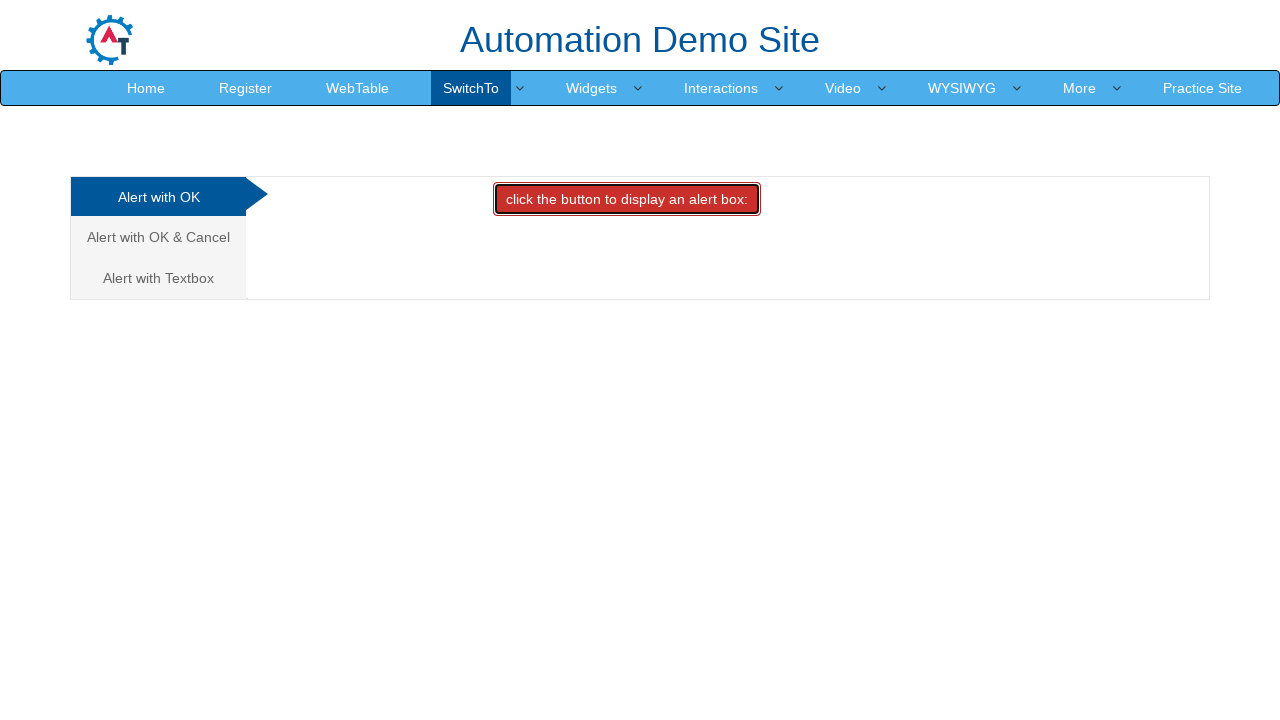